Tests form submission by clicking Text Box menu, filling out user details form with name, email, and addresses, then submitting and verifying the email appears in output

Starting URL: https://demoqa.com/elements

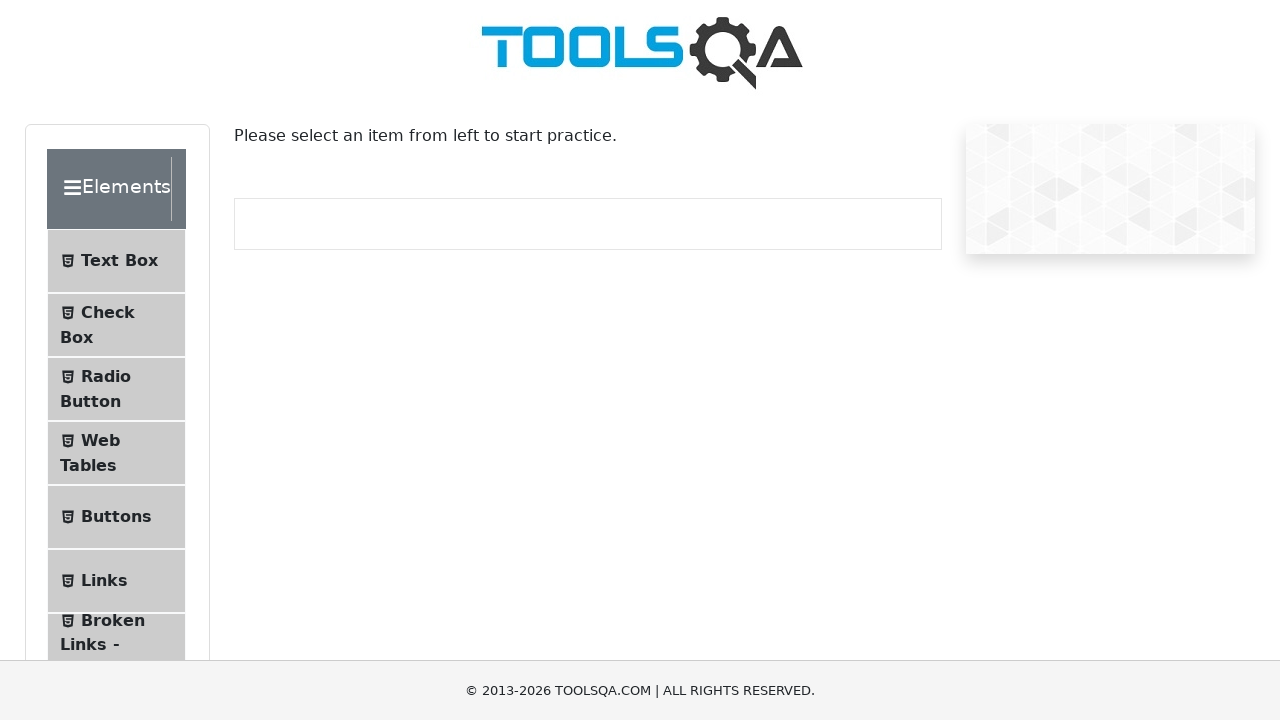

Clicked Text Box menu item at (119, 261) on .text
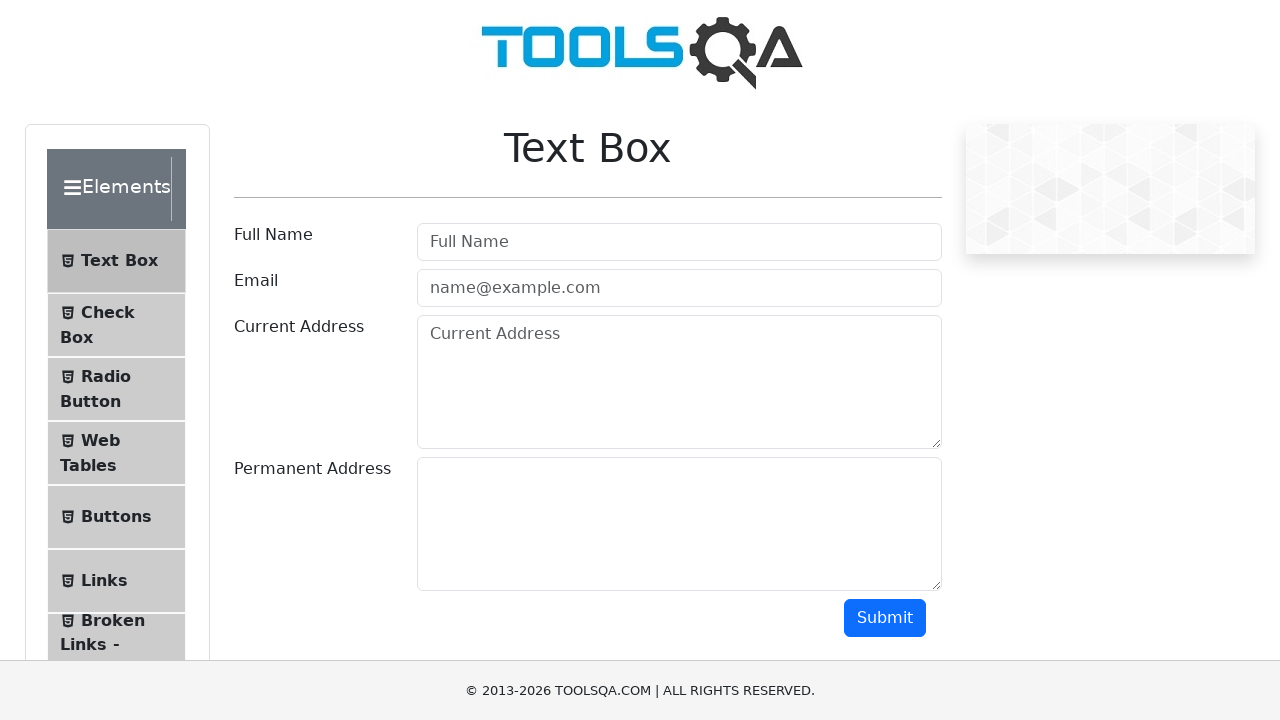

Filled in full name field with 'Ashur Smith' on #userName
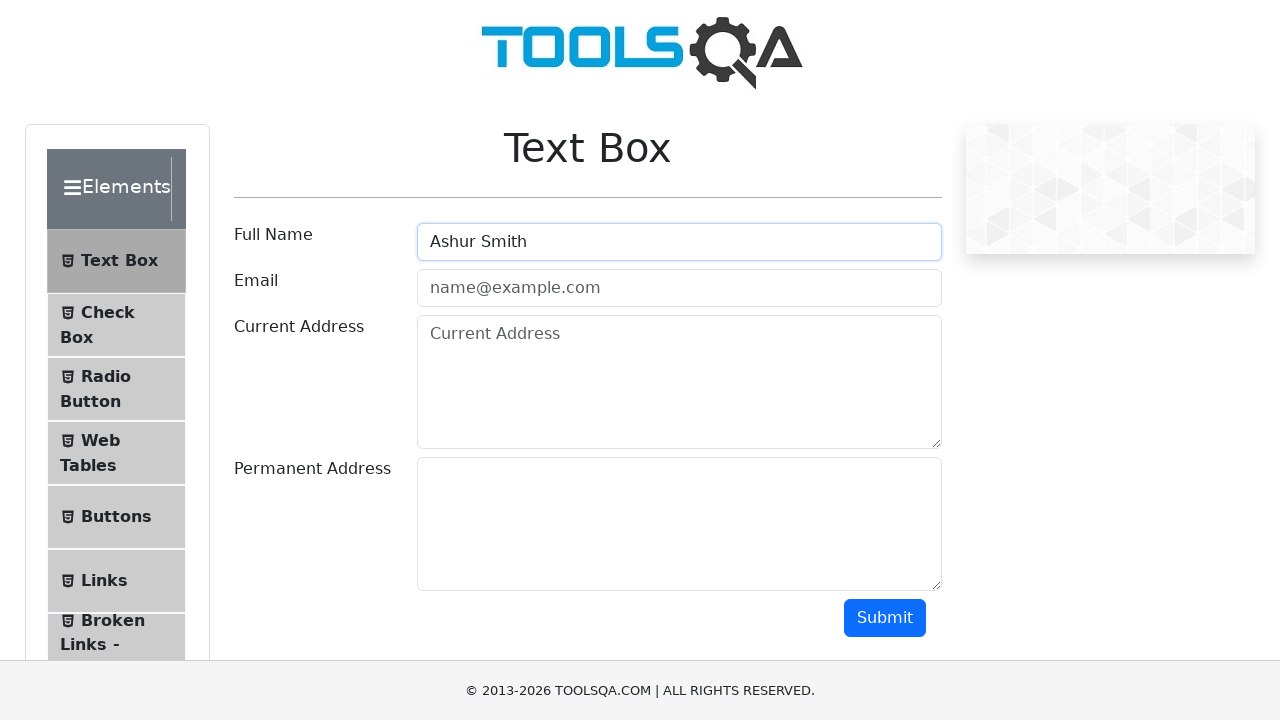

Filled in email field with 'ashur@smith.com' on #userEmail
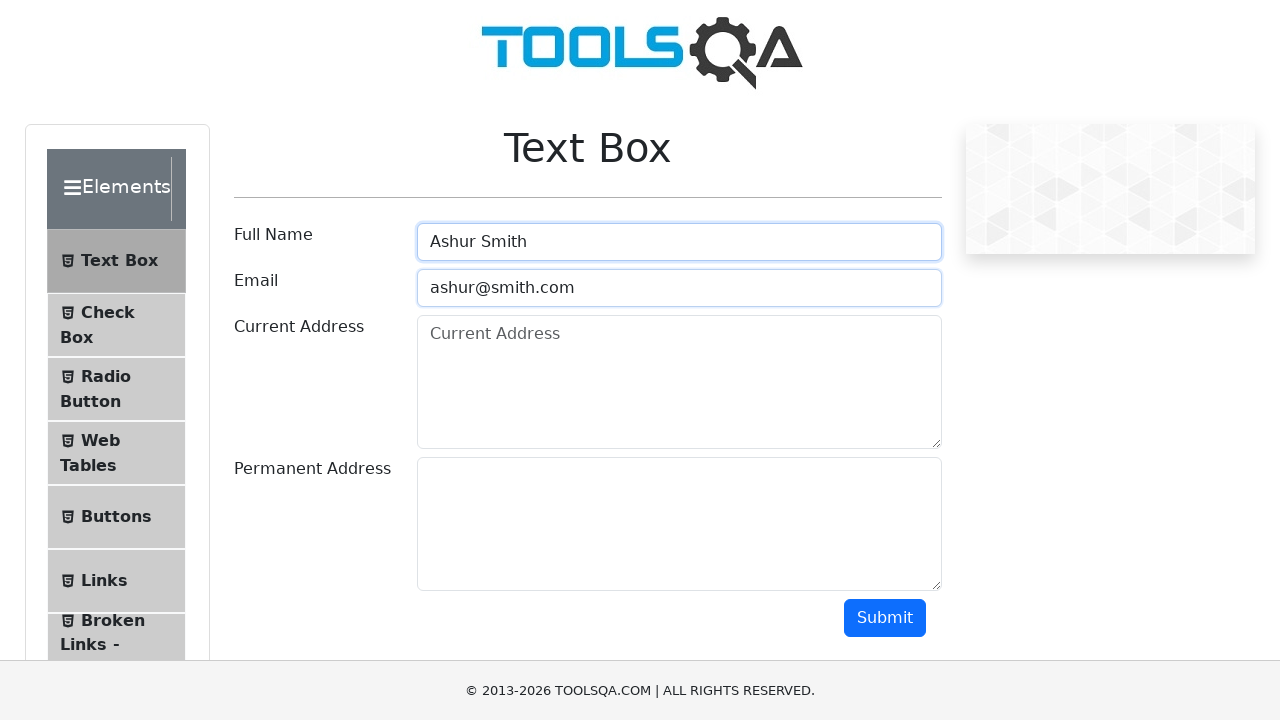

Filled in current address field on #currentAddress
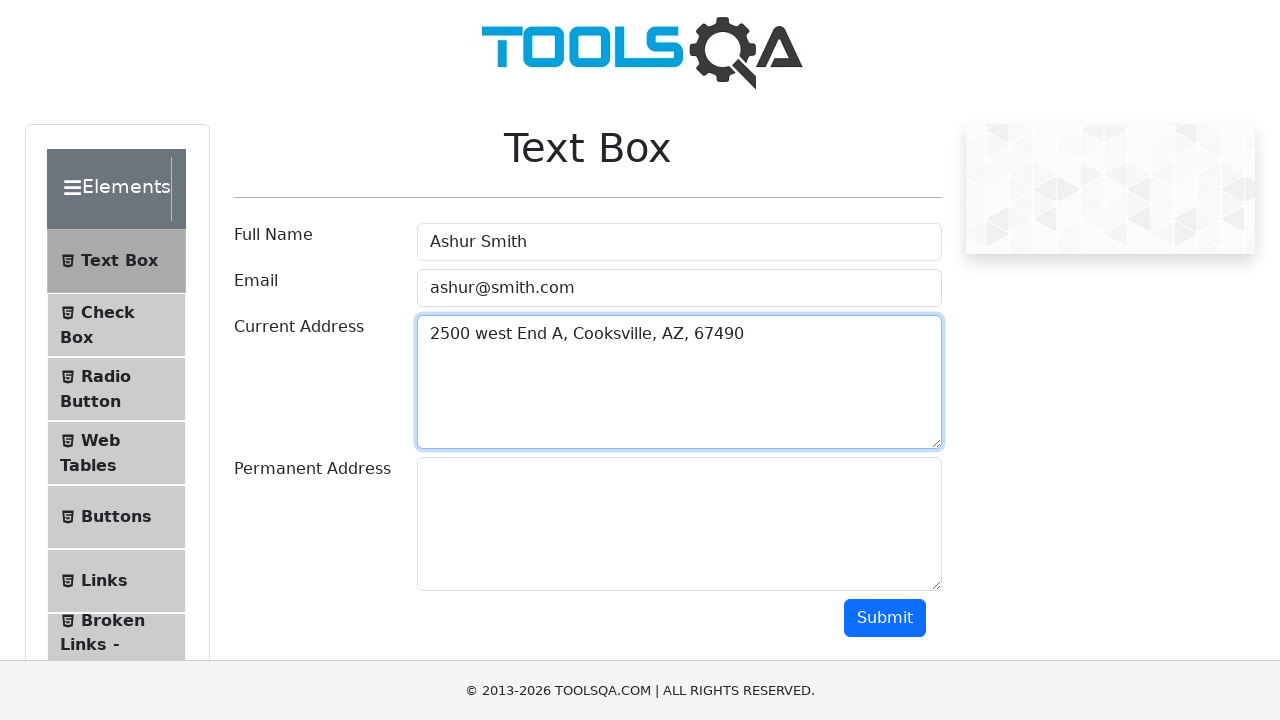

Filled in permanent address field on #permanentAddress
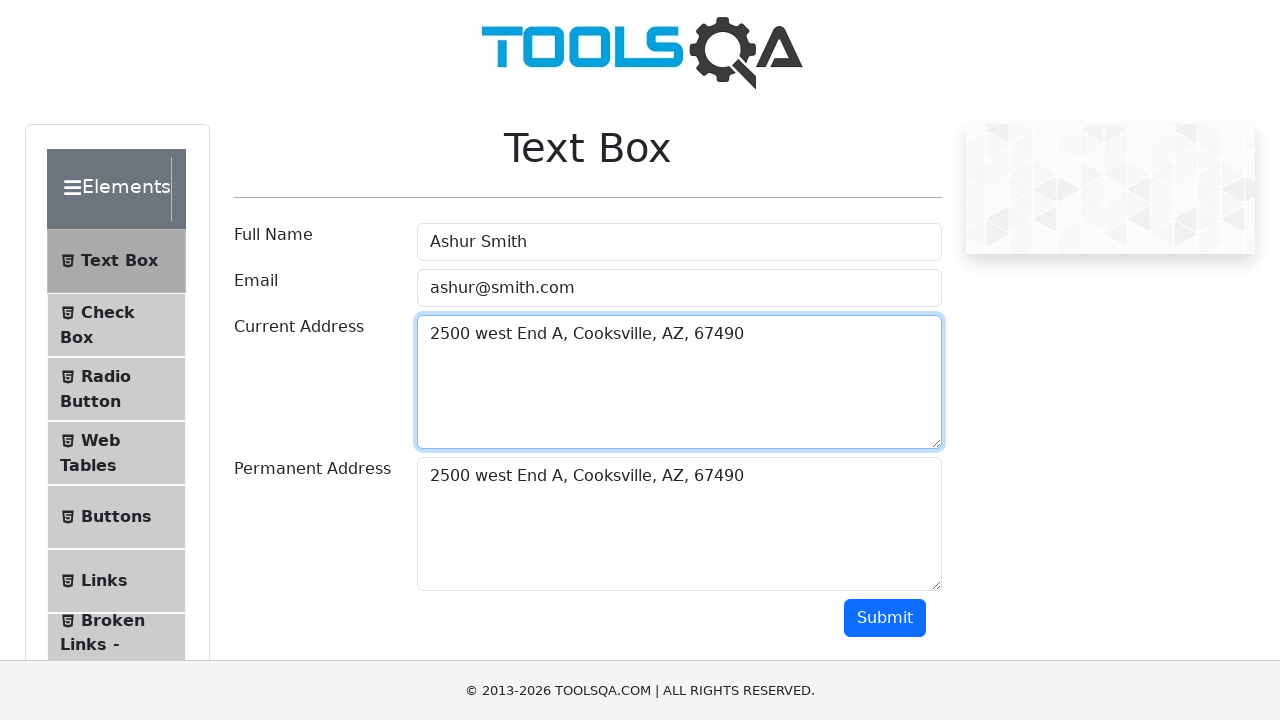

Scrolled to bottom of page to reveal submit button
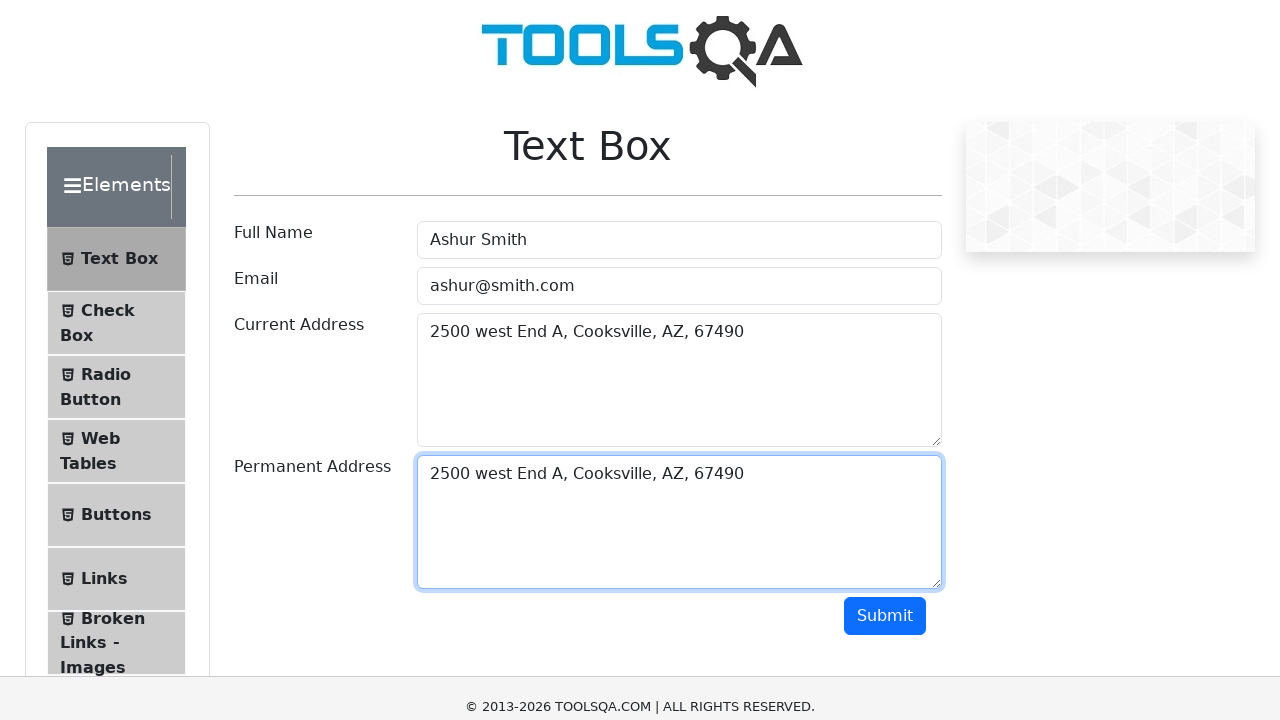

Clicked submit button to submit form at (885, 19) on #submit
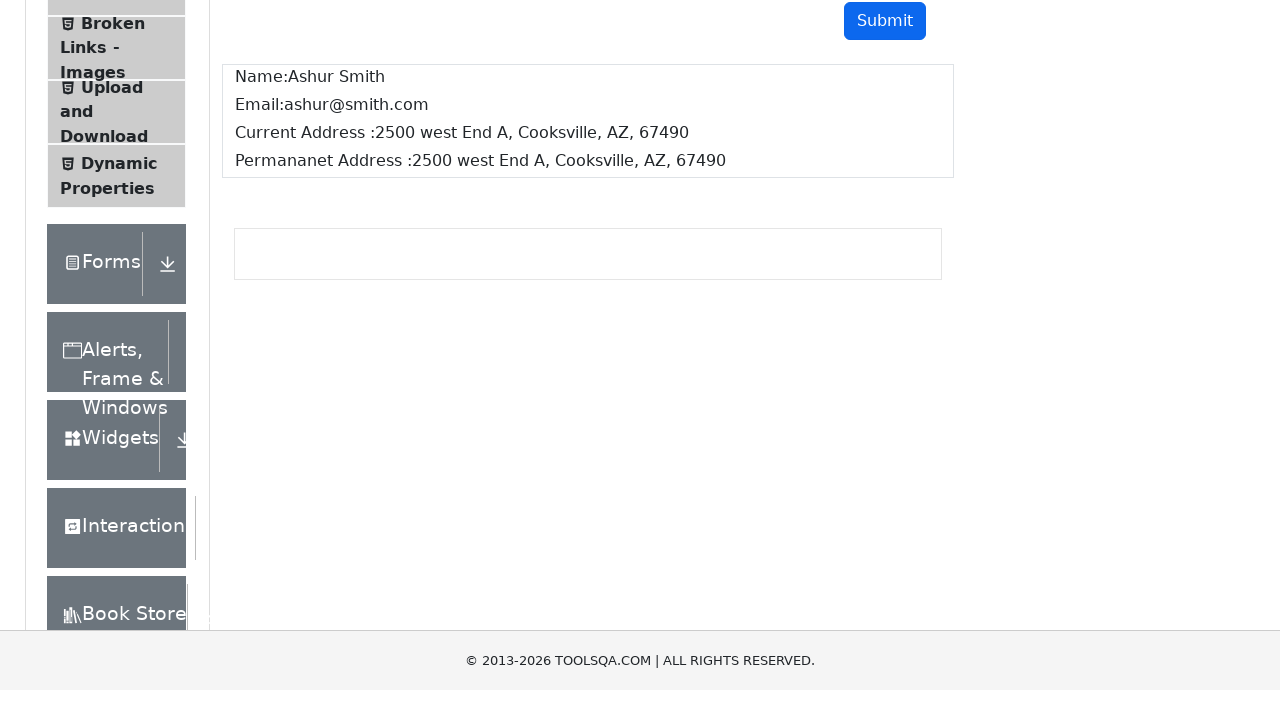

Verified email appears in output after form submission
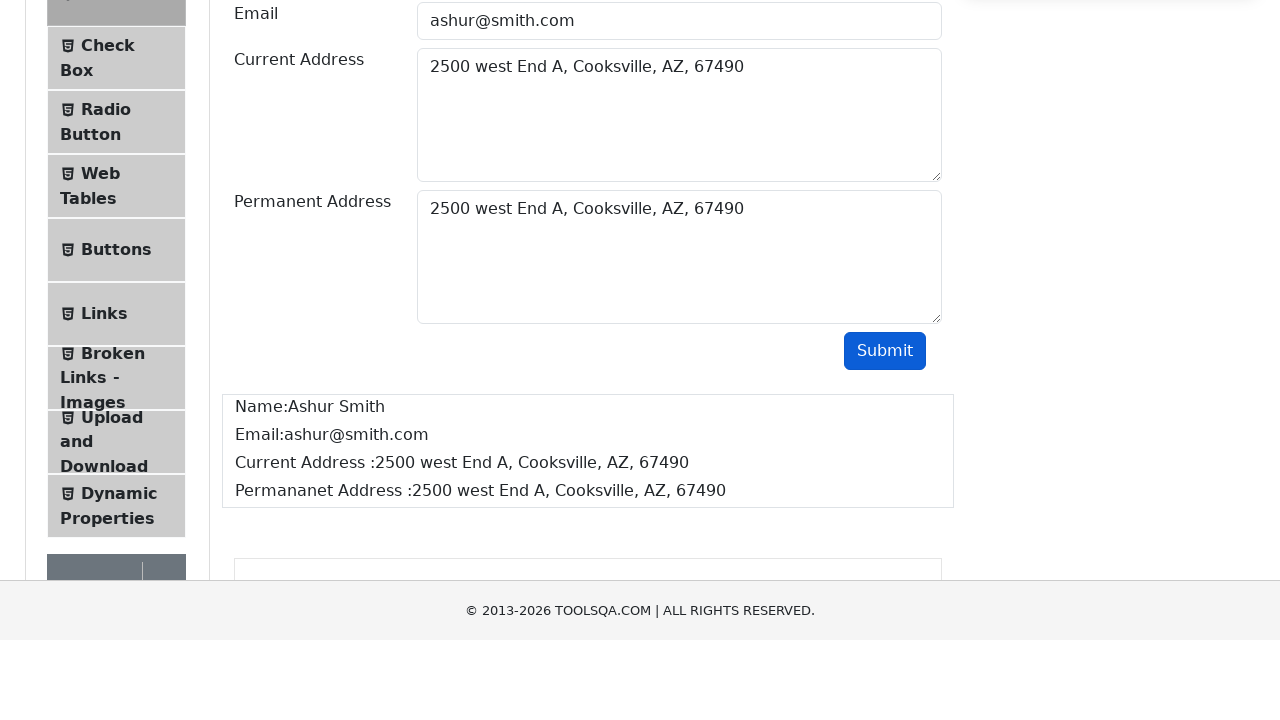

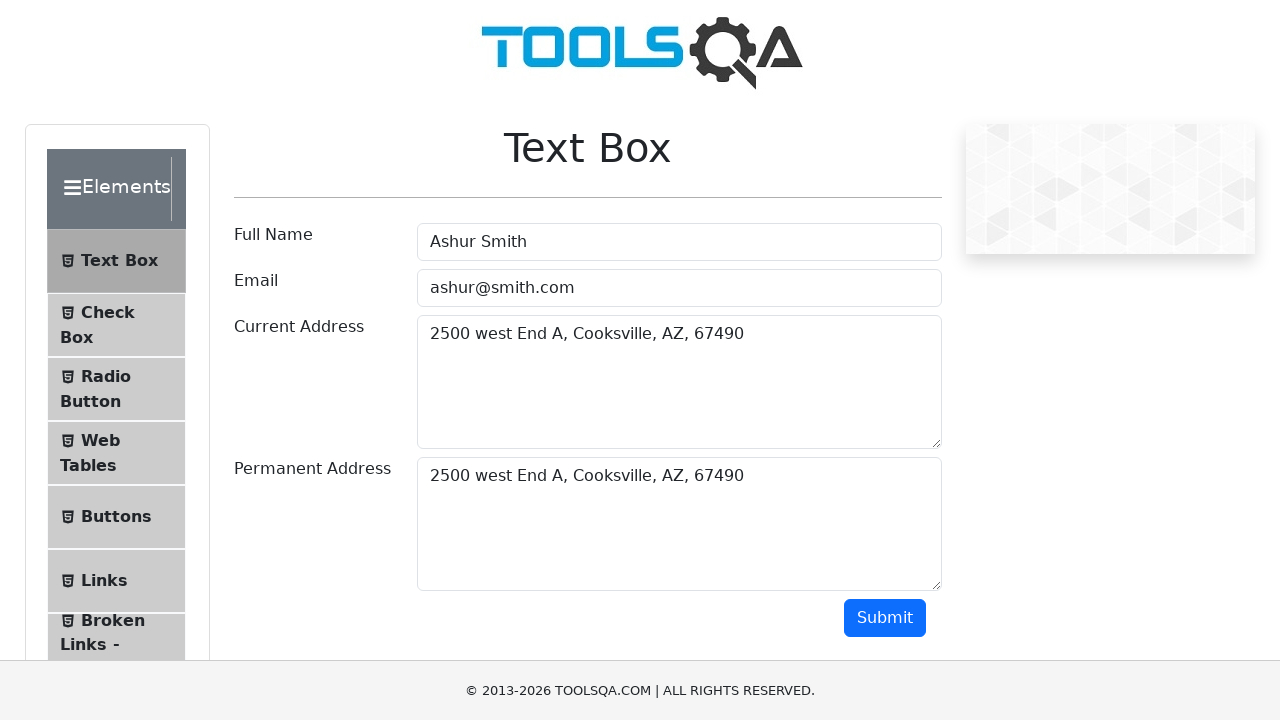